Tests handling of a basic JavaScript alert by clicking a button to trigger the alert and accepting it

Starting URL: https://the-internet.herokuapp.com/javascript_alerts

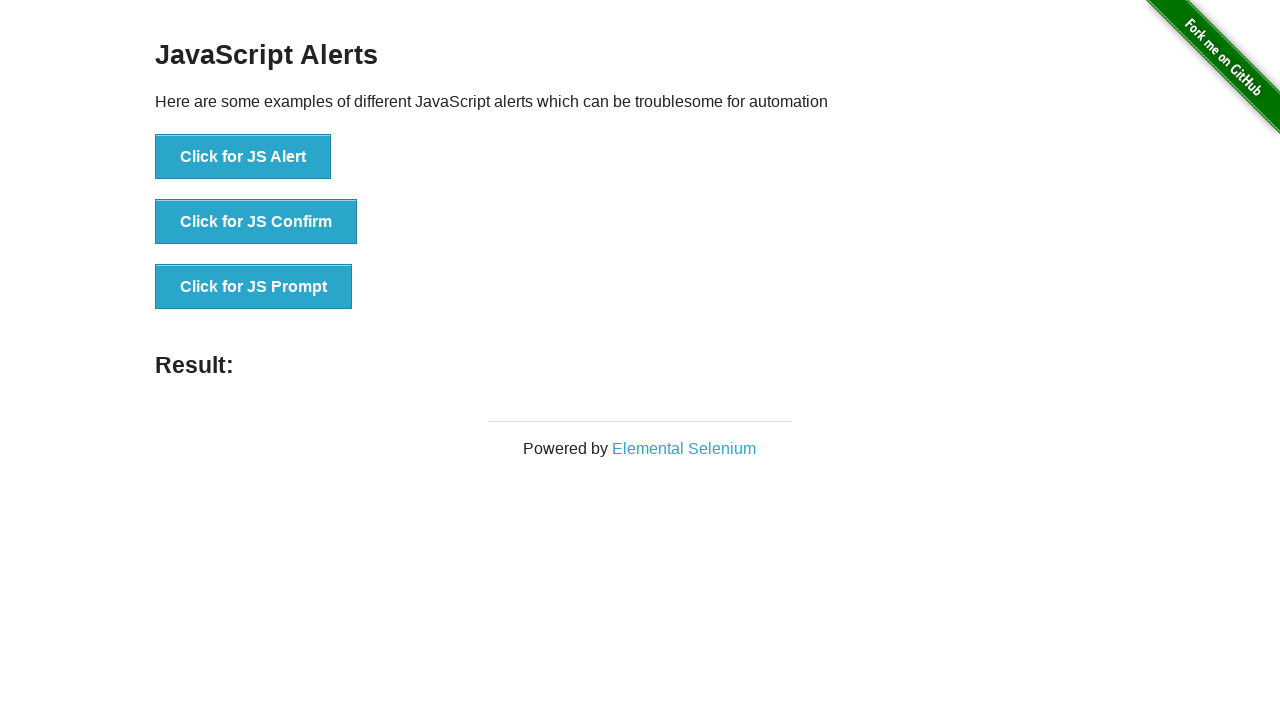

Clicked button to trigger JavaScript alert at (243, 157) on xpath=//button[@onclick='jsAlert()']
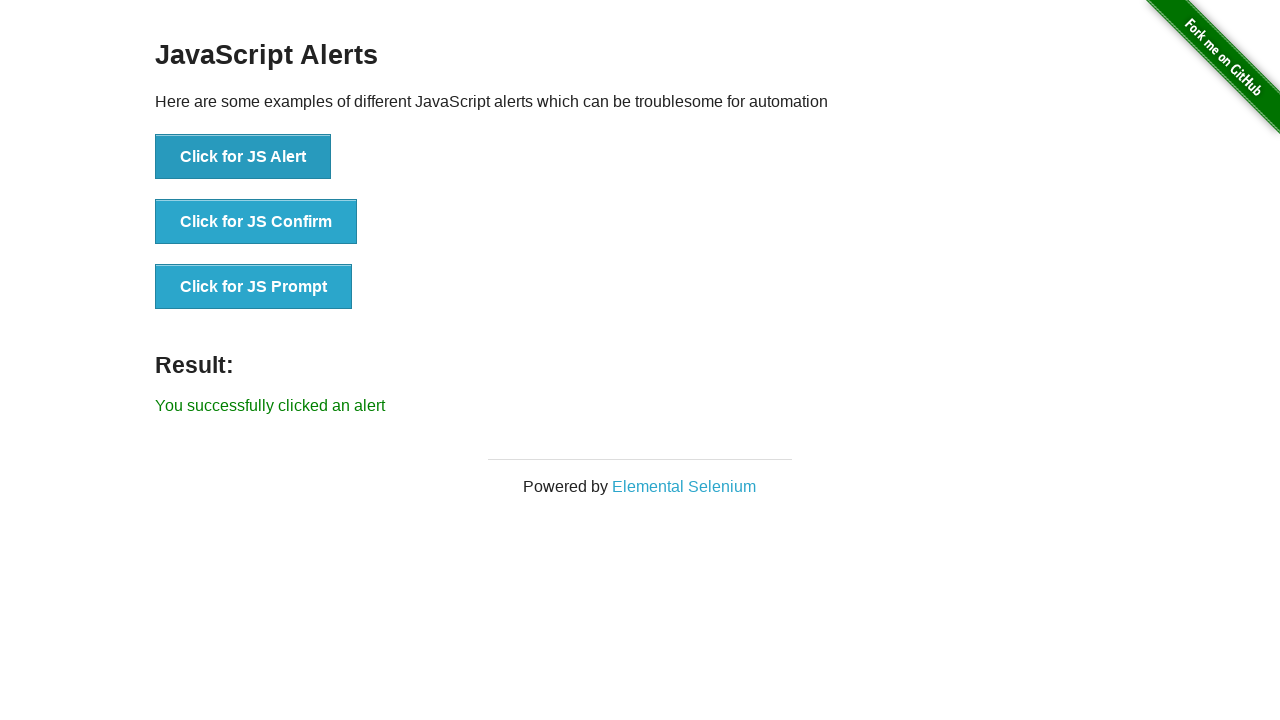

Set up dialog handler to accept alerts
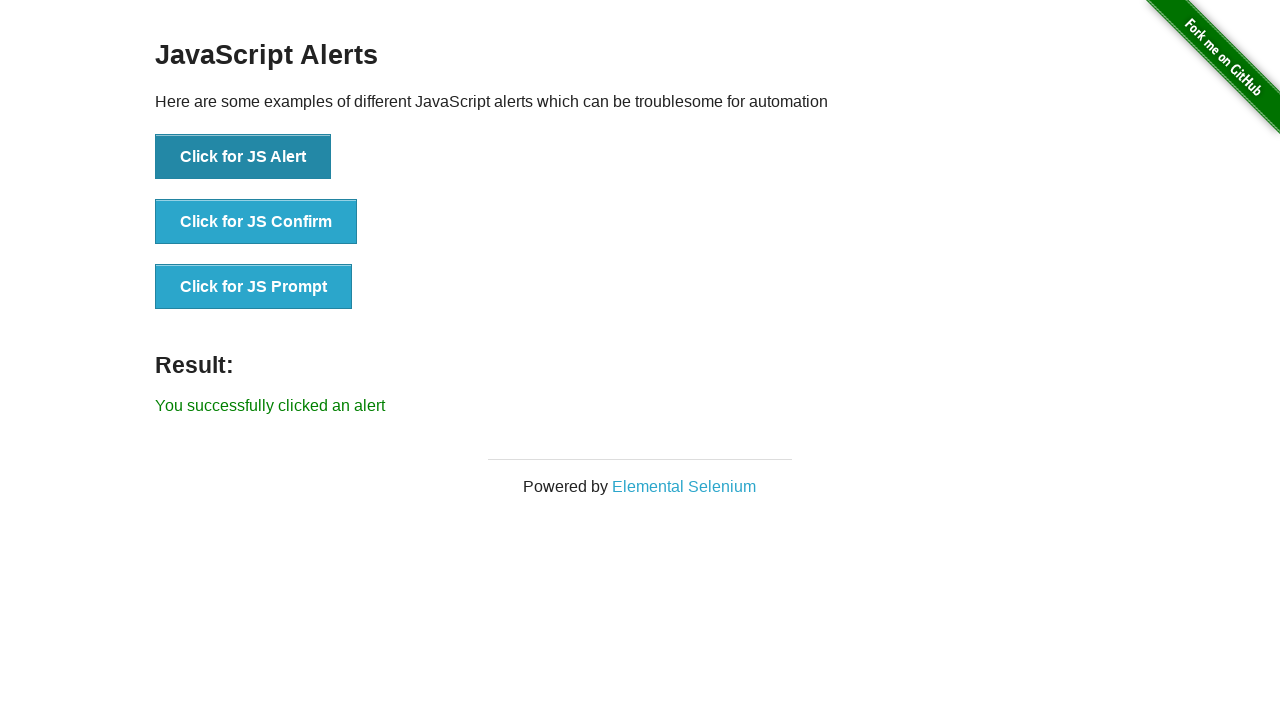

Verified result text 'You successfully clicked an alert' is displayed
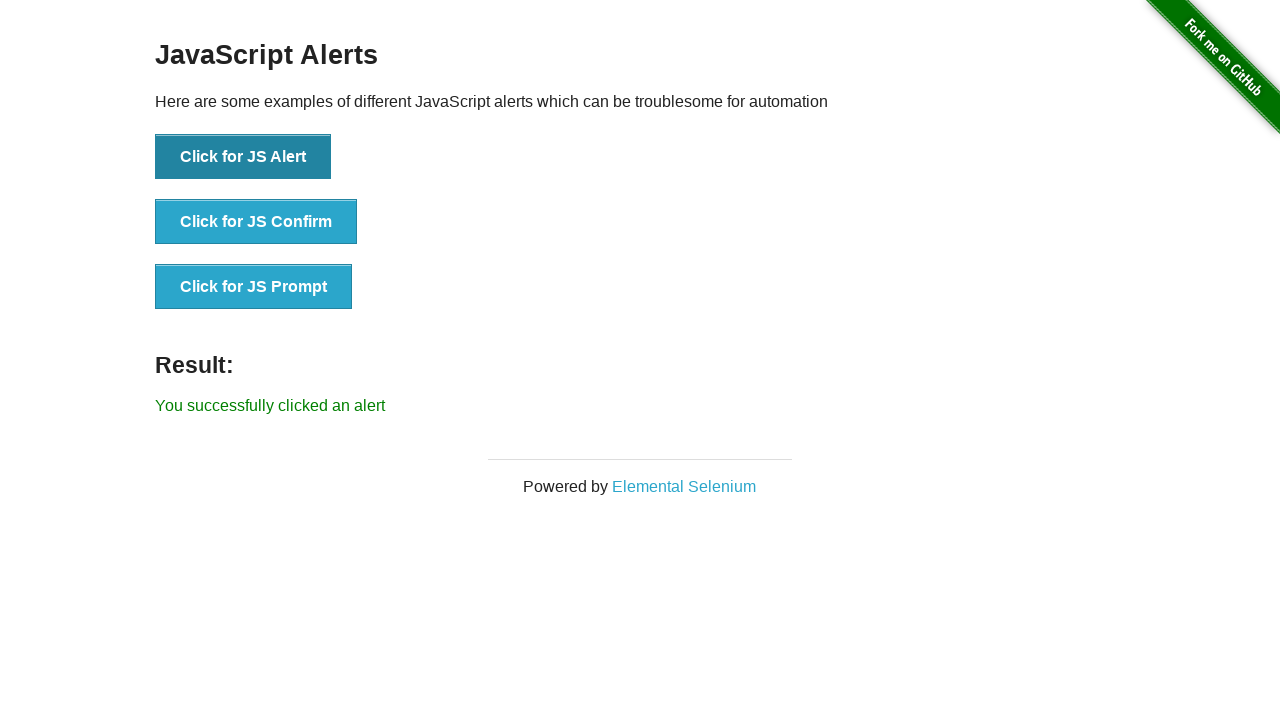

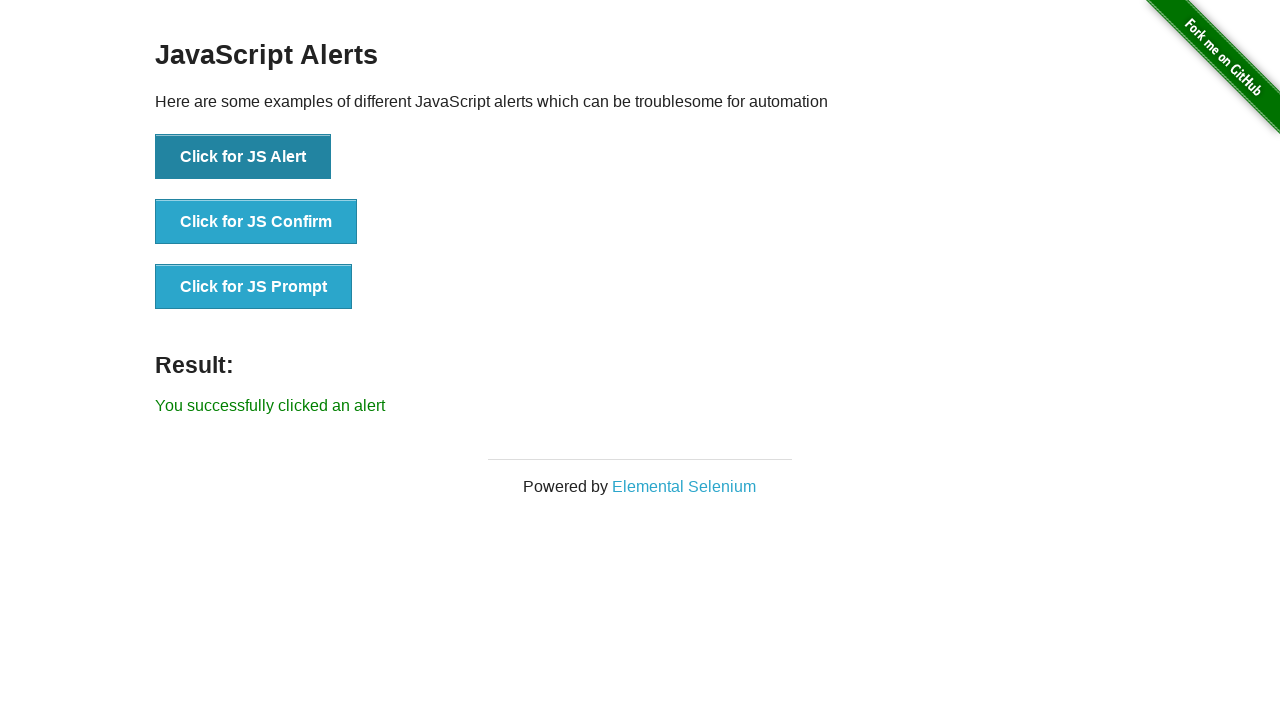